Navigates to a page, gets the URL, then navigates to another page using JavaScript and retrieves the URL and domain

Starting URL: https://the-internet.herokuapp.com/

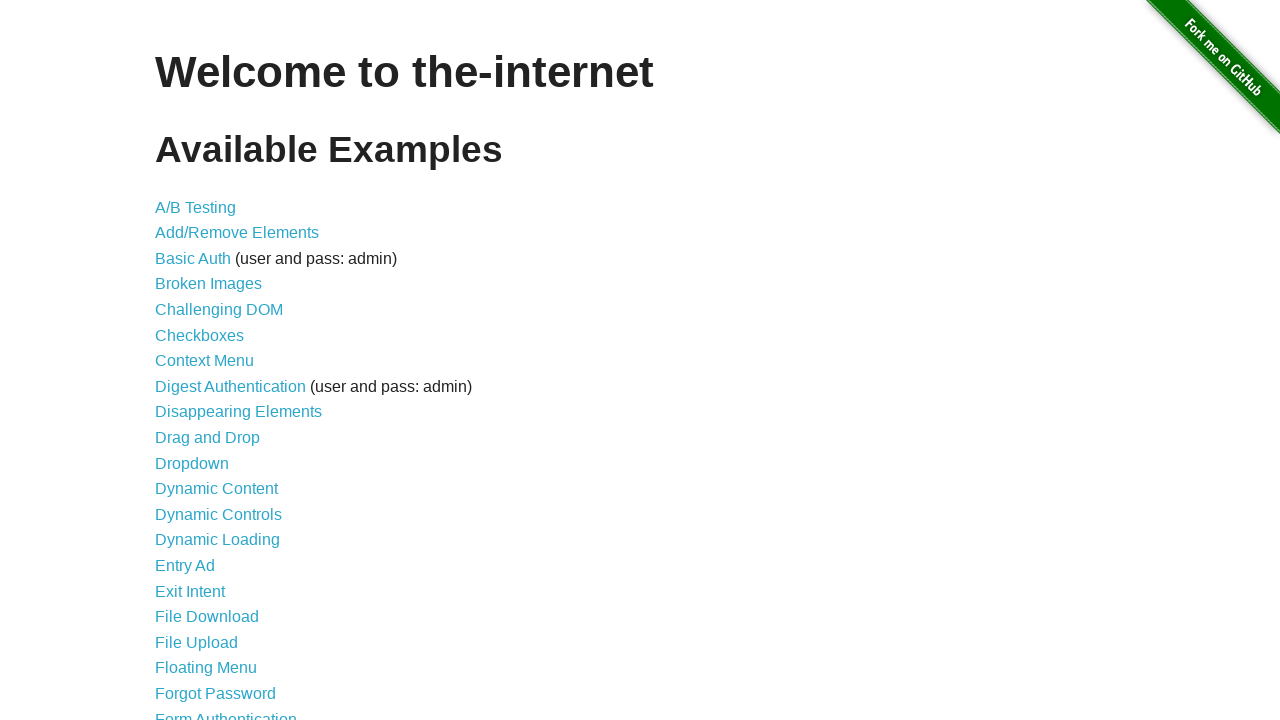

Retrieved URL of current page from document.URL
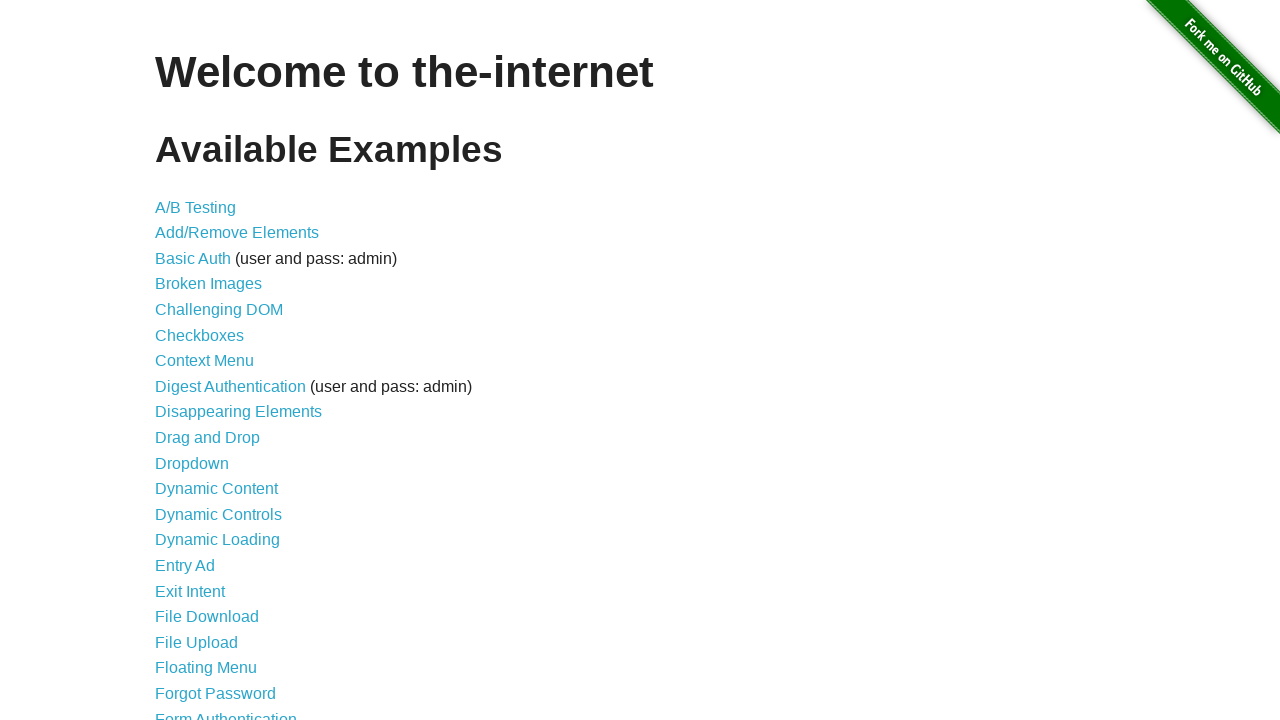

Printed Page 1 URL: https://the-internet.herokuapp.com/
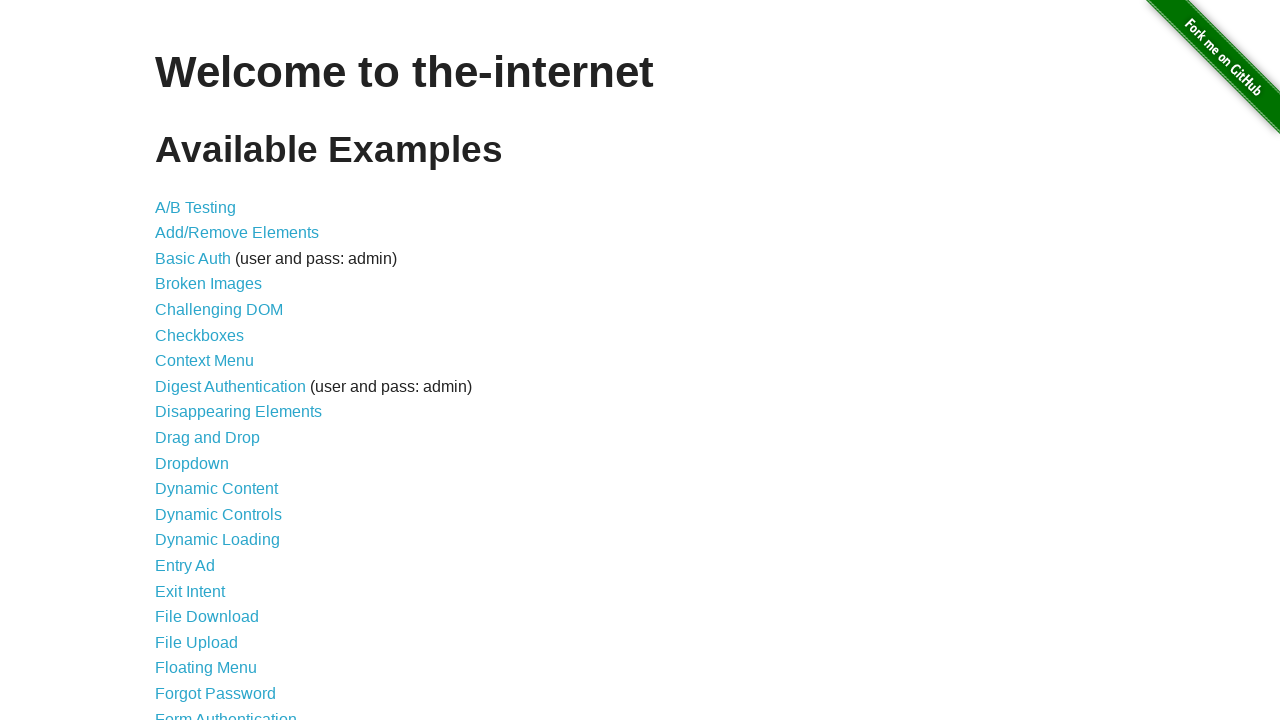

Navigated to hovers page using JavaScript window.location
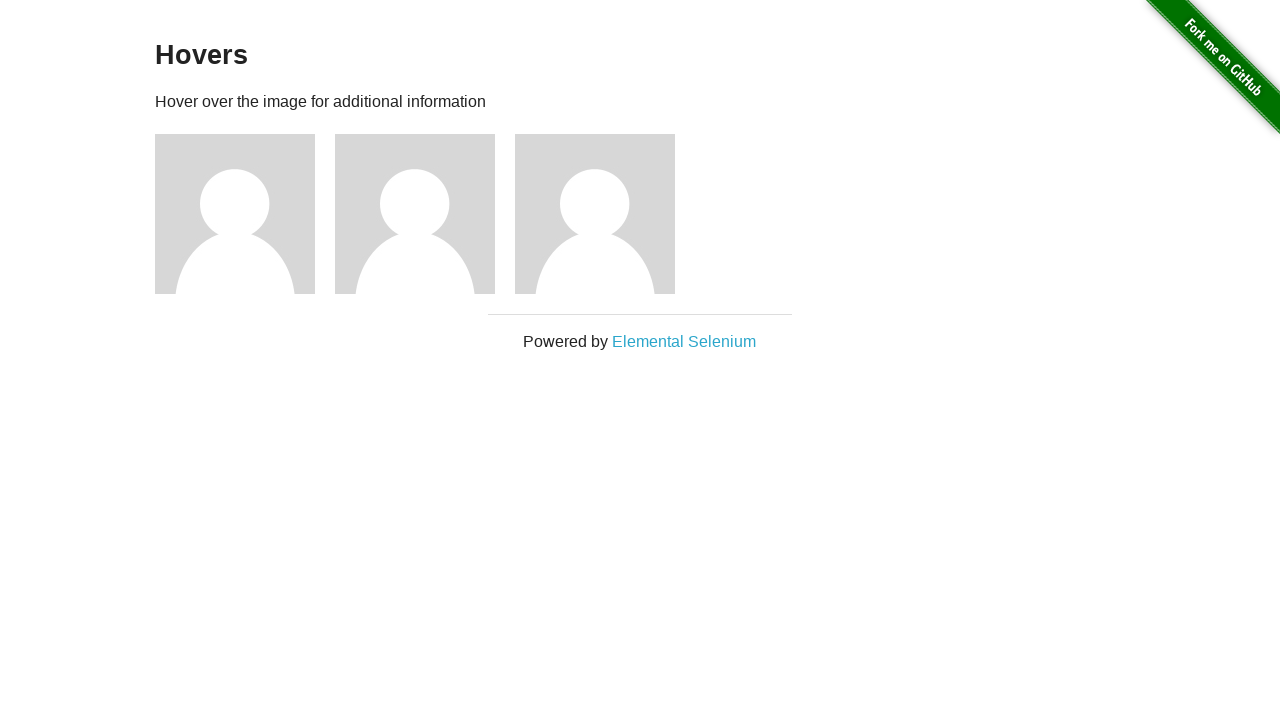

Waited for page load state to complete
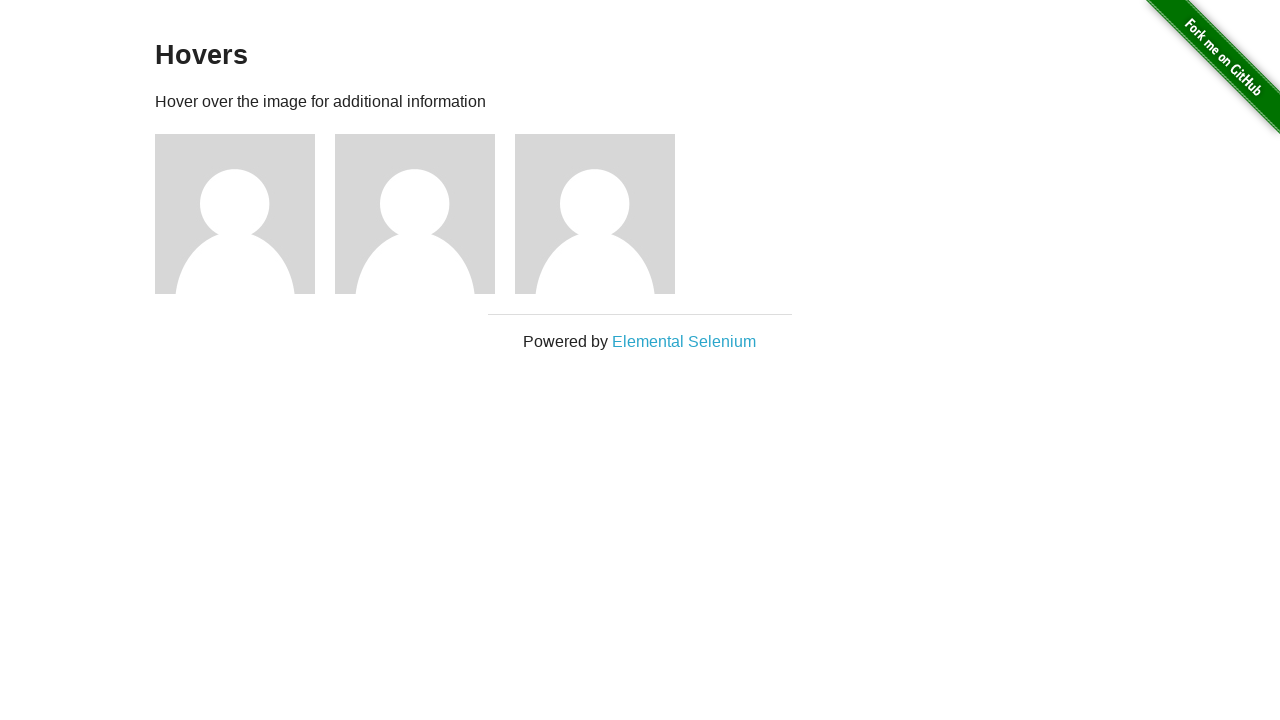

Retrieved URL of new page from document.URL
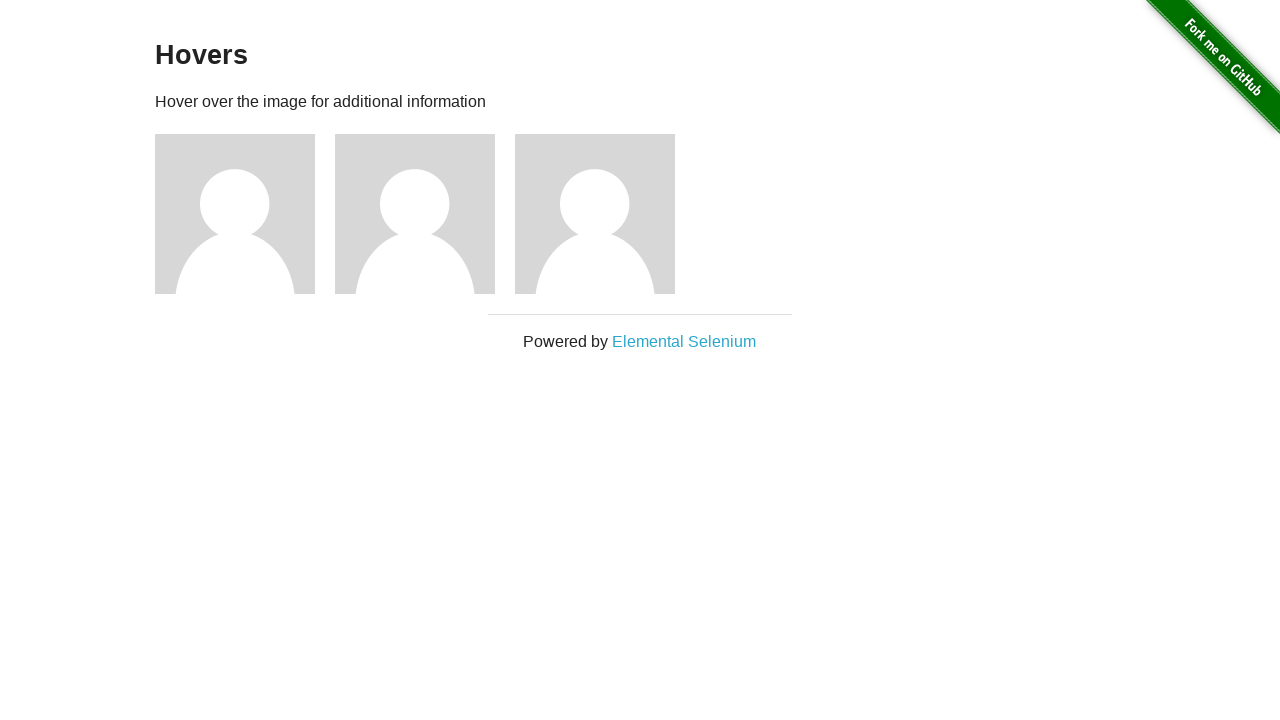

Printed Page 2 URL: https://the-internet.herokuapp.com/hovers
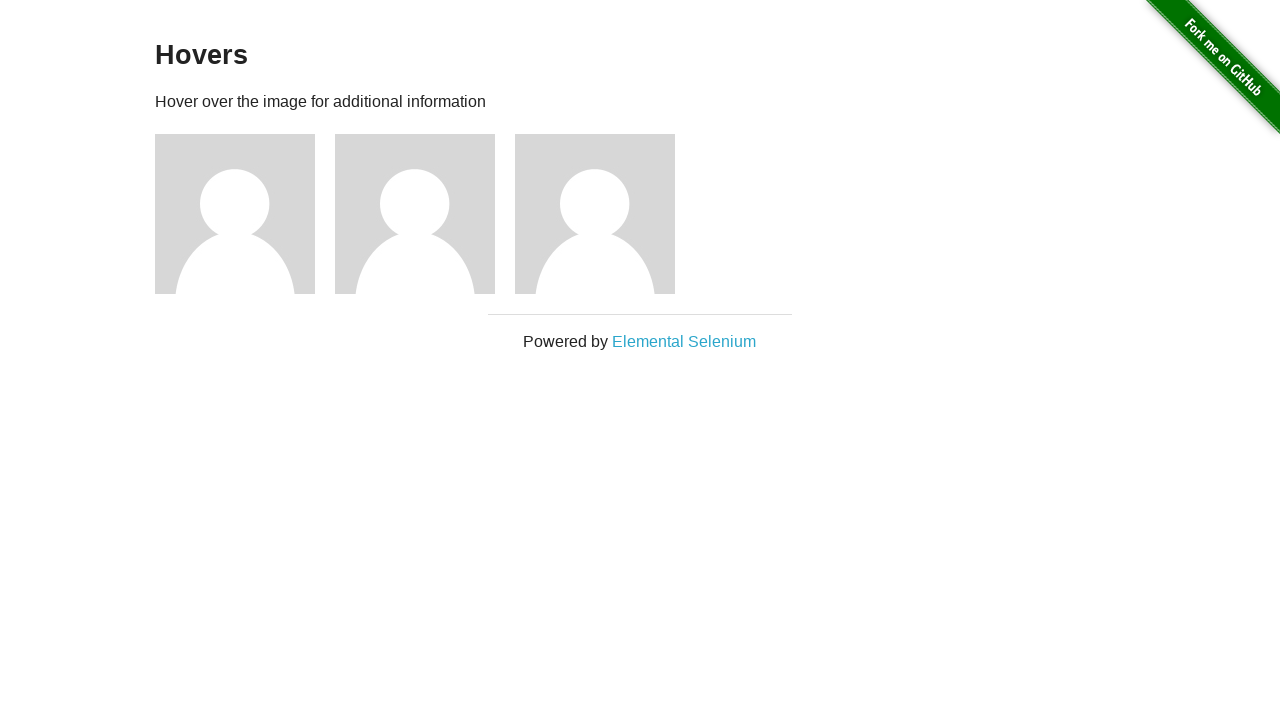

Retrieved domain from document.domain
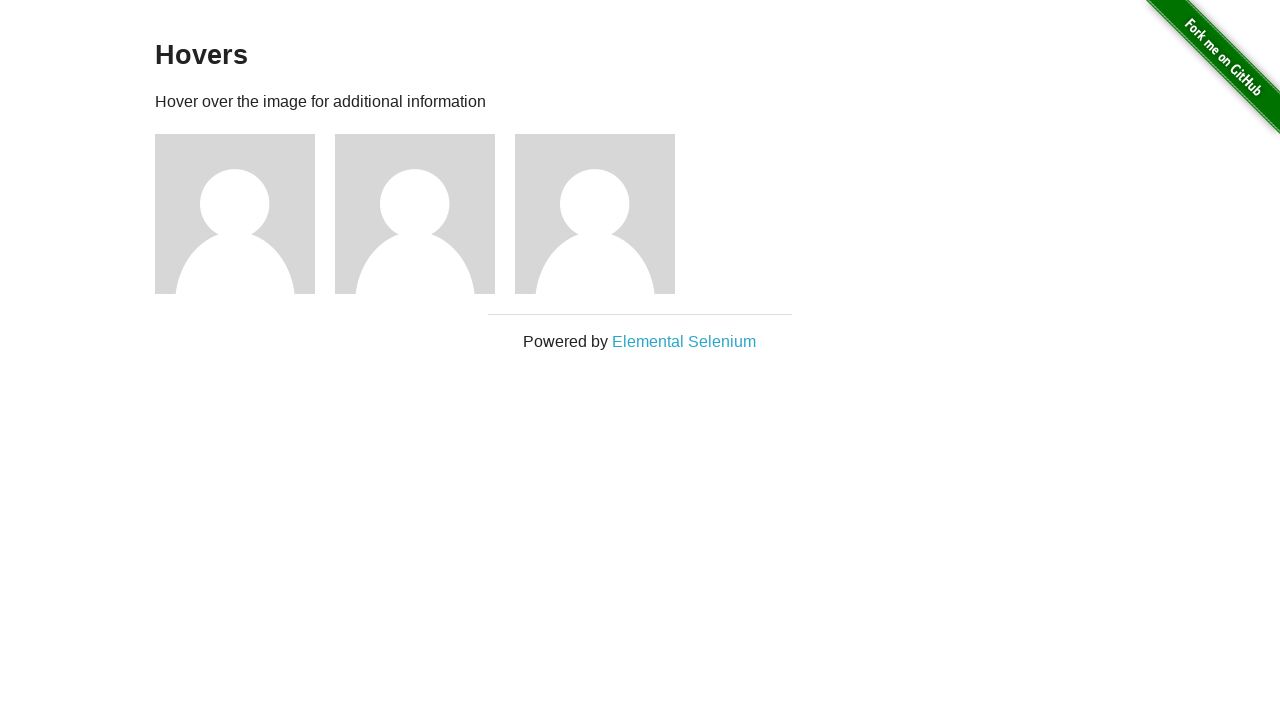

Printed domain: the-internet.herokuapp.com
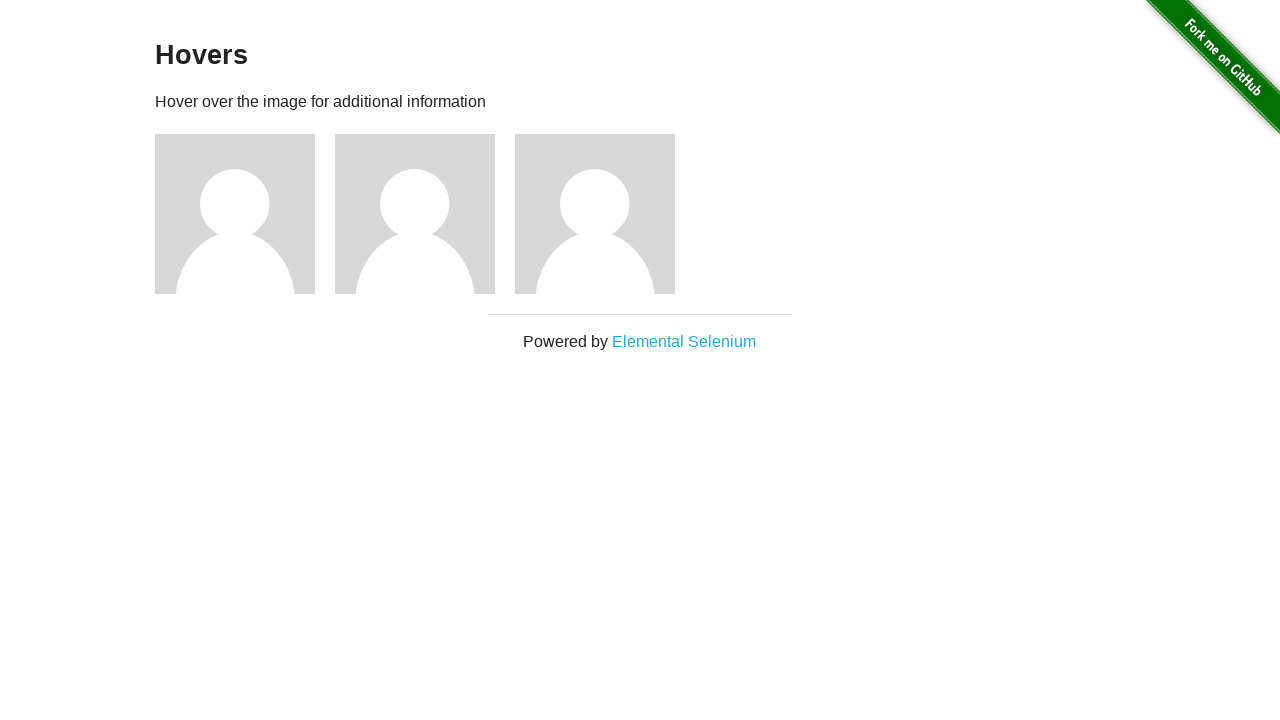

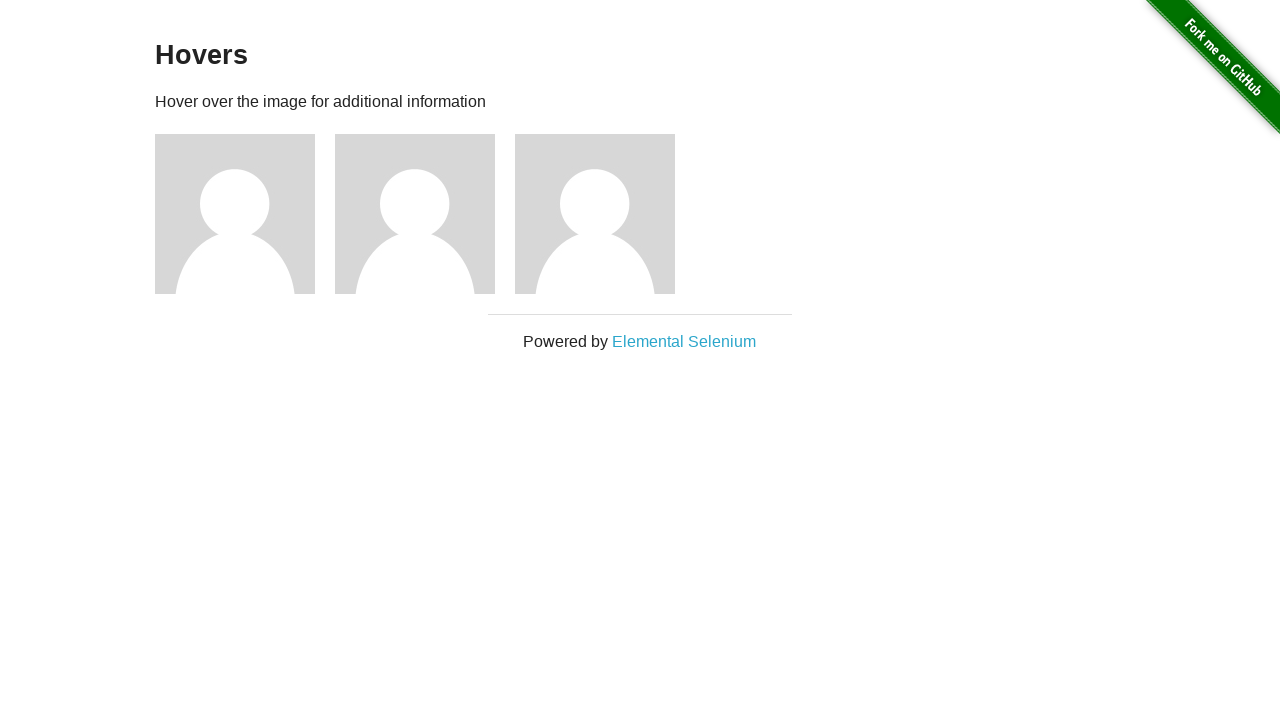